Tests input field functionality on W3Schools Try It page by switching to an iframe and filling first name and last name fields after verifying they are enabled.

Starting URL: https://www.w3schools.com/tags/tryit.asp?filename=tryhtml_input_disabled

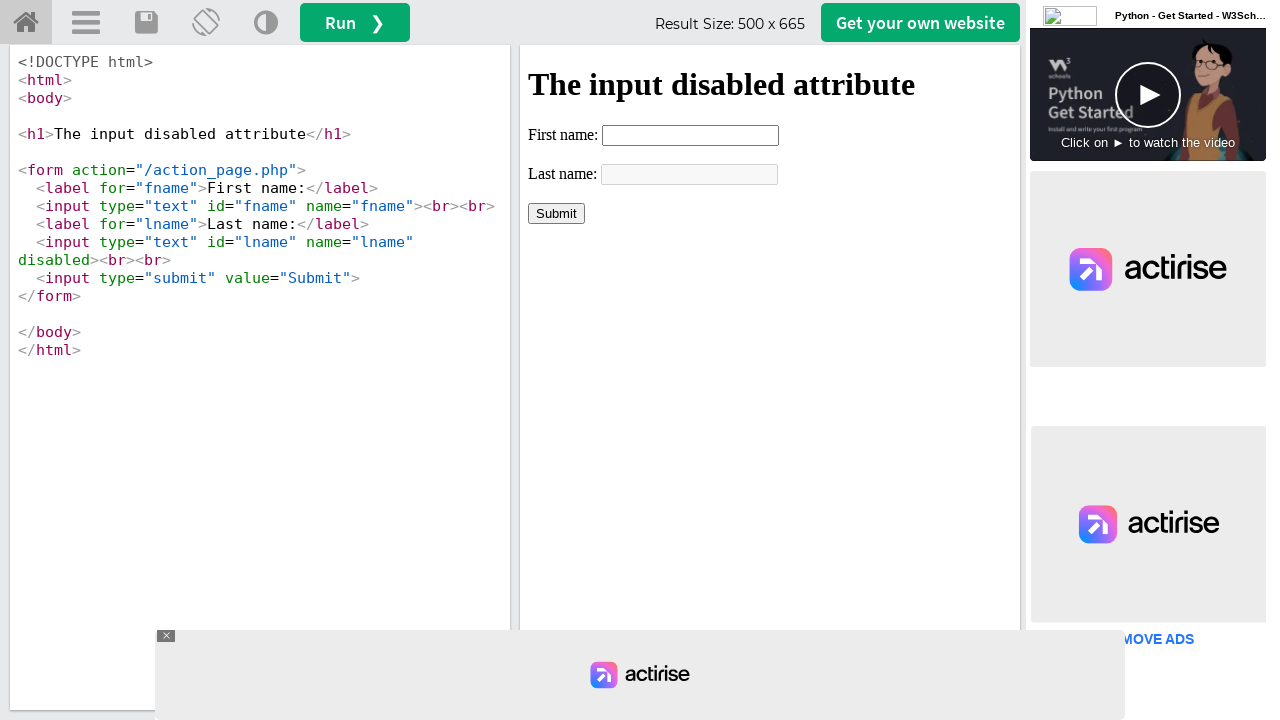

Waited 2 seconds for page to load
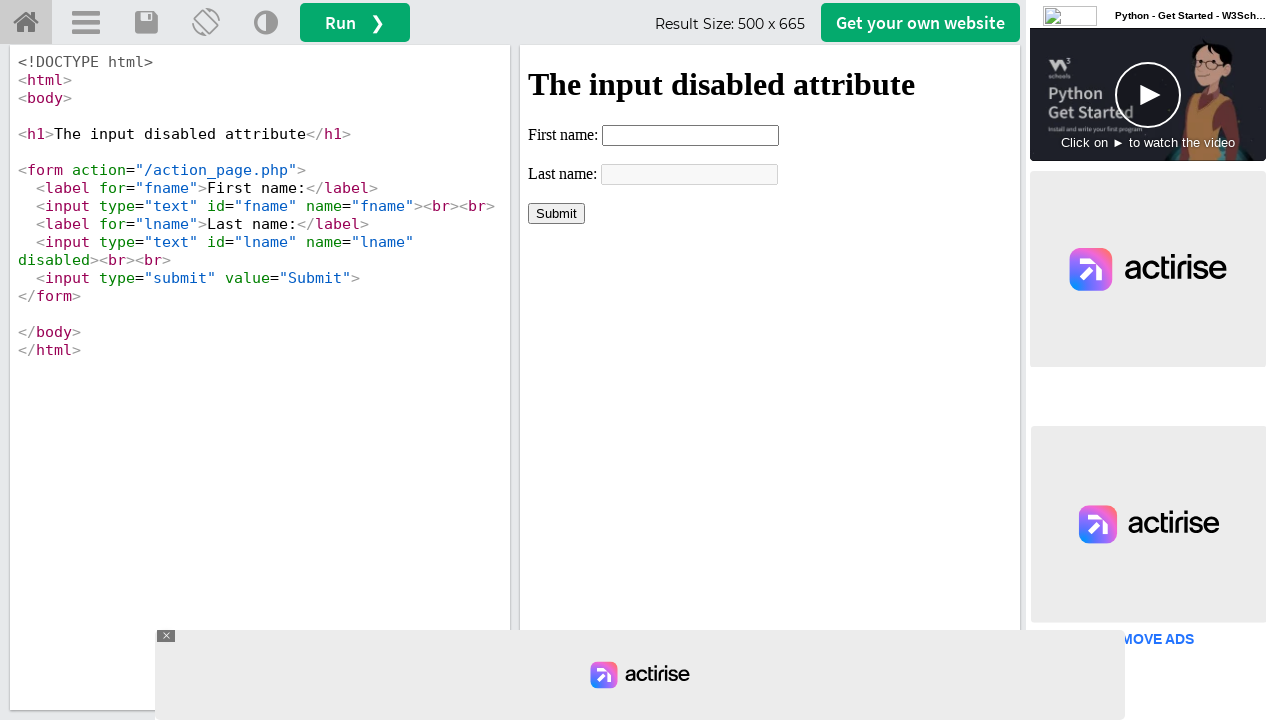

Located iframe with id 'iframeResult'
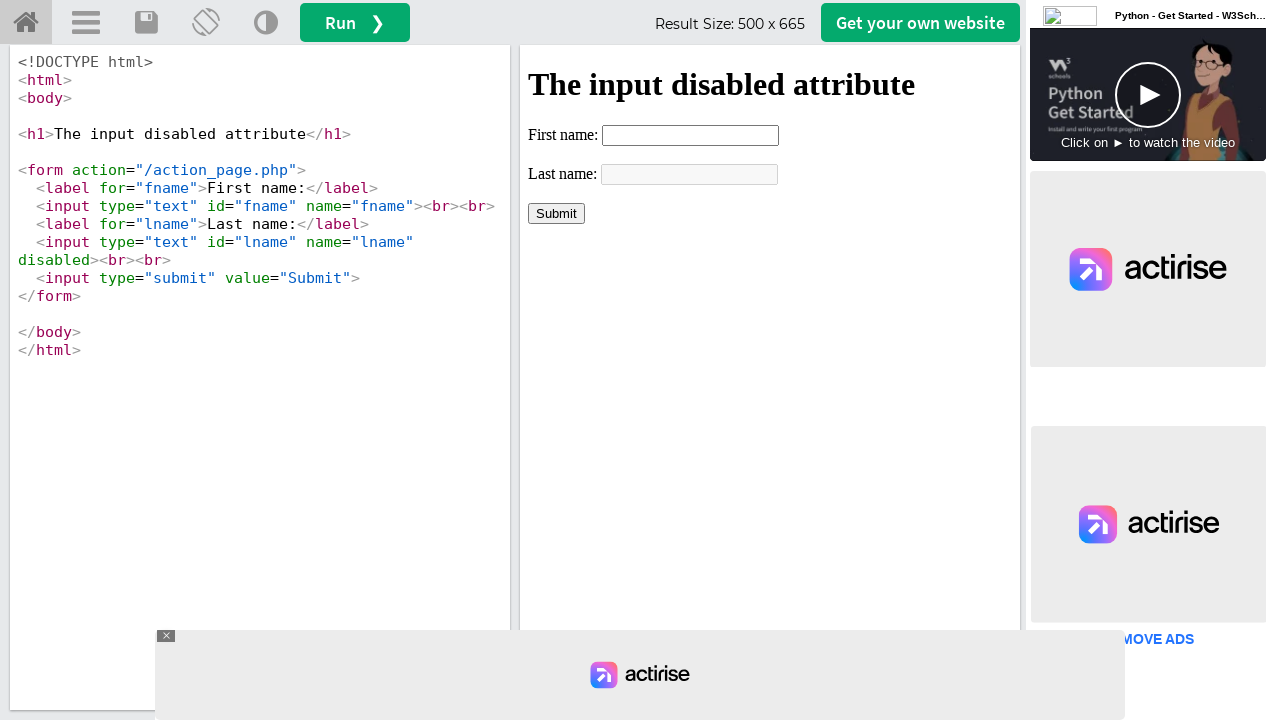

Located first name input field in iframe
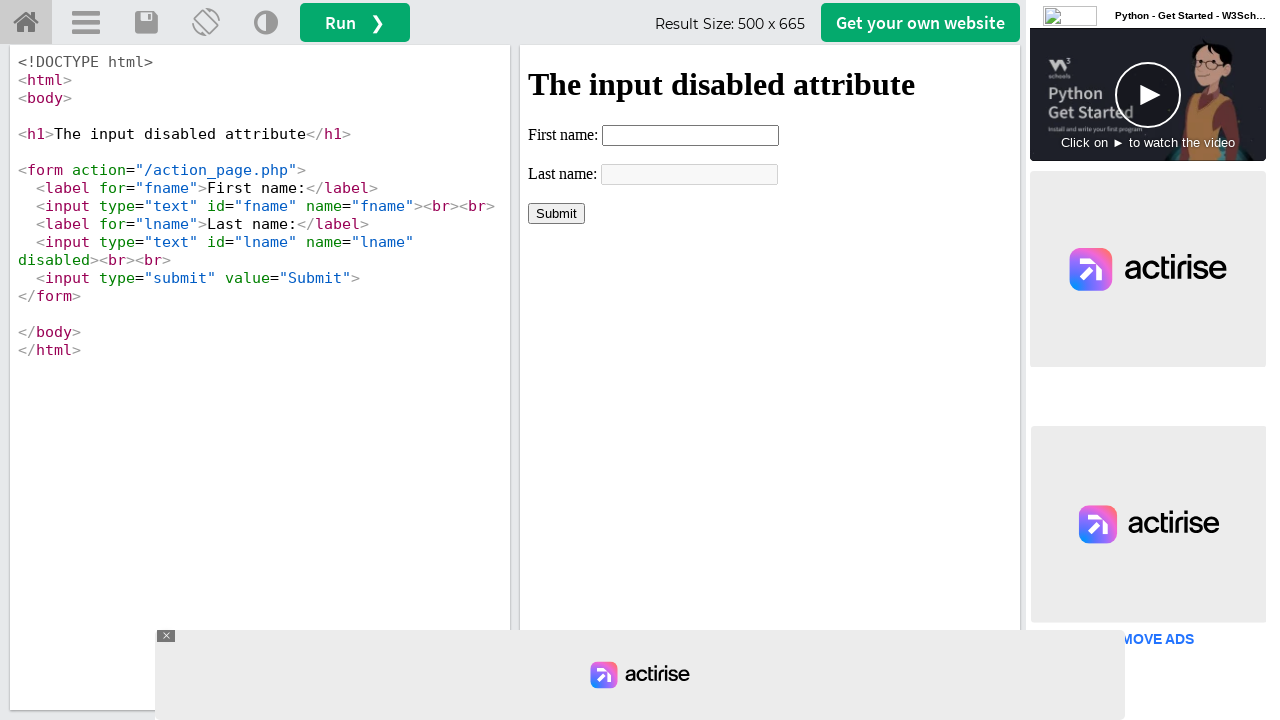

Verified first name input field is enabled
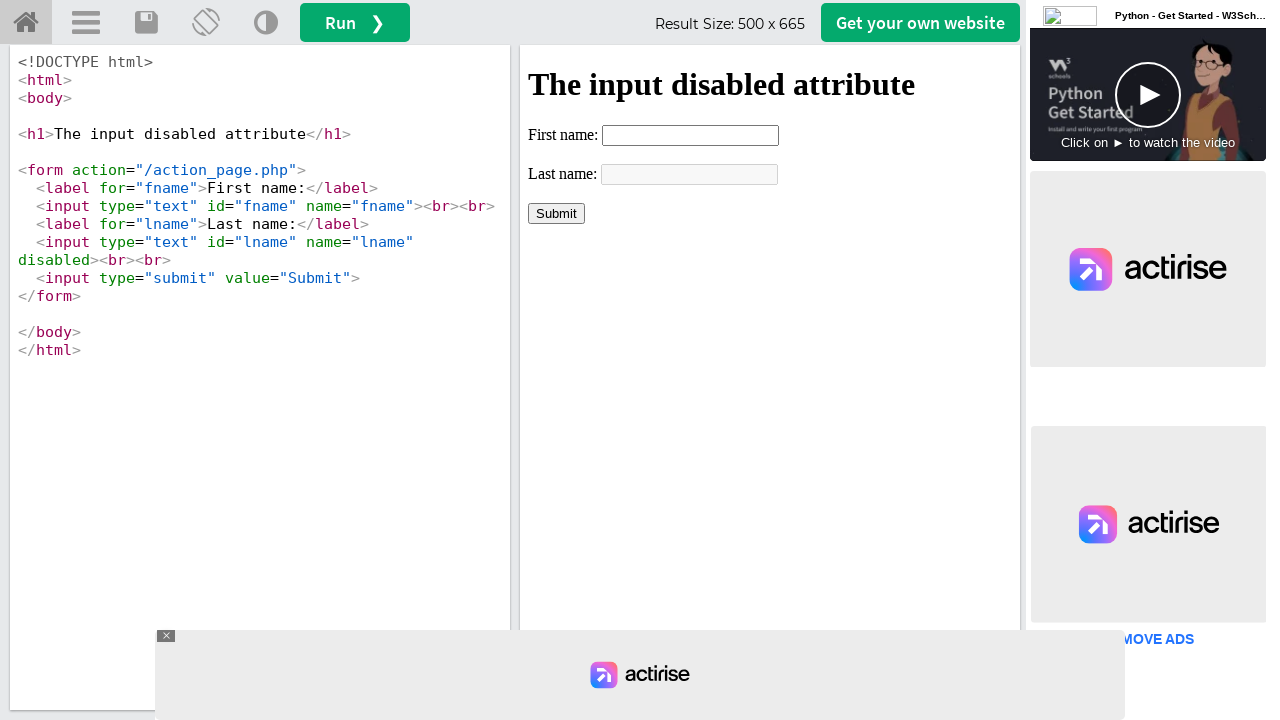

Cleared first name input field on #iframeResult >> internal:control=enter-frame >> xpath=//input[@name='fname']
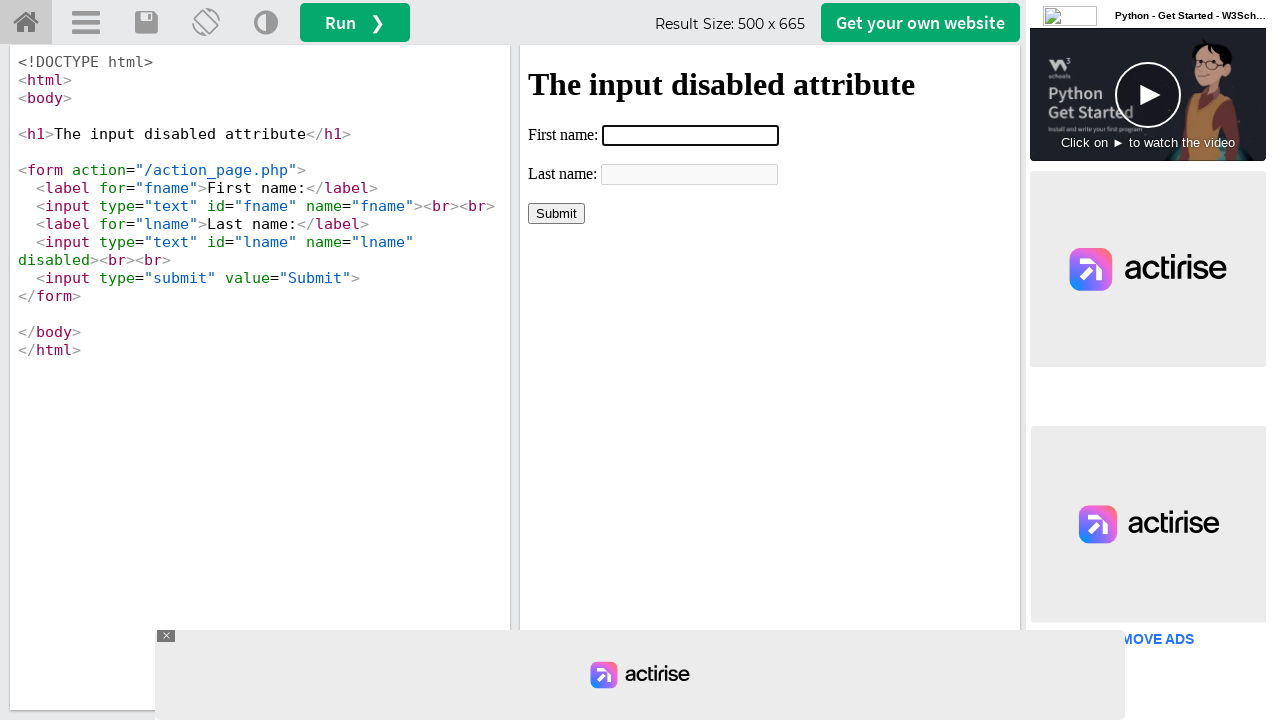

Filled first name field with 'Mind Q' on #iframeResult >> internal:control=enter-frame >> xpath=//input[@name='fname']
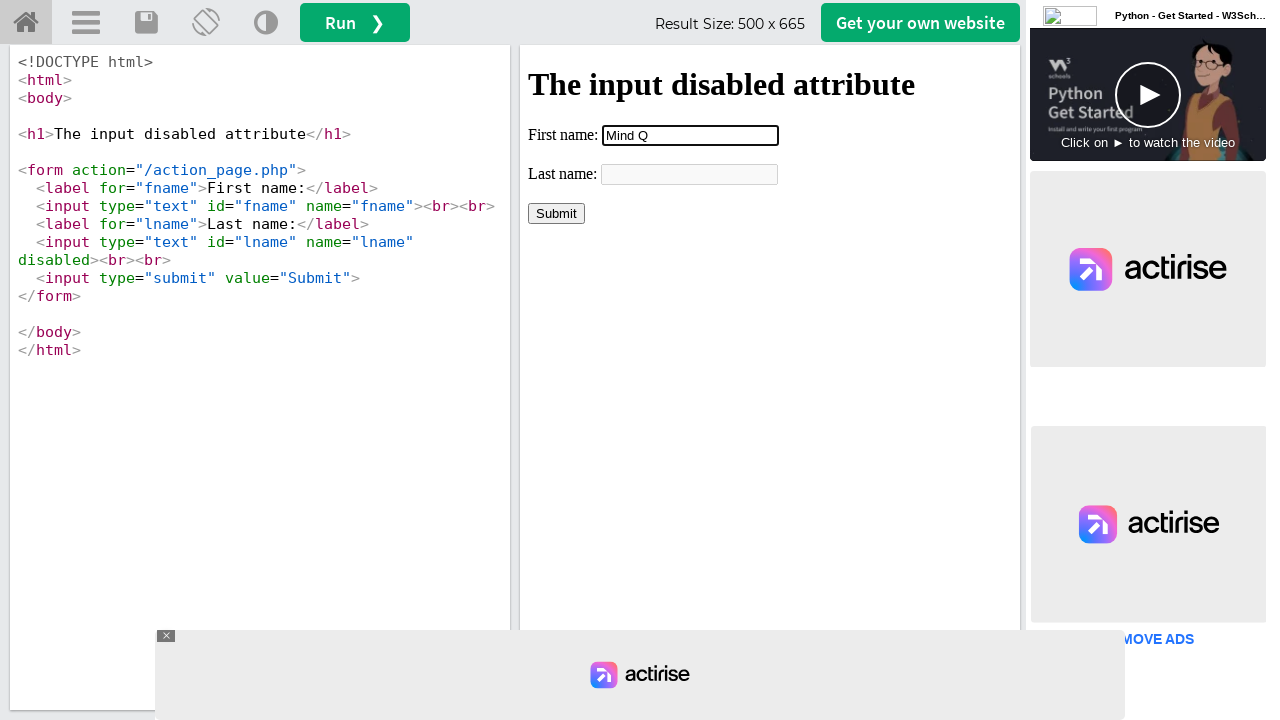

Located last name input field in iframe
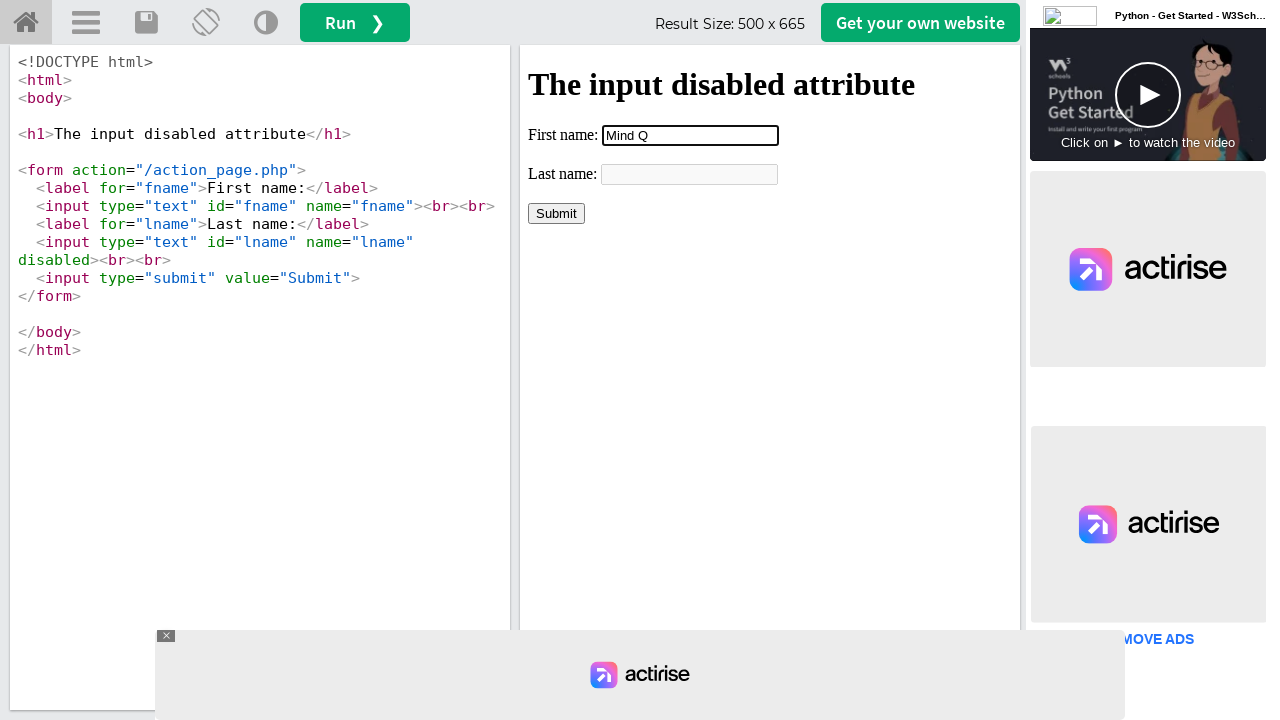

Waited 2 seconds to observe form results
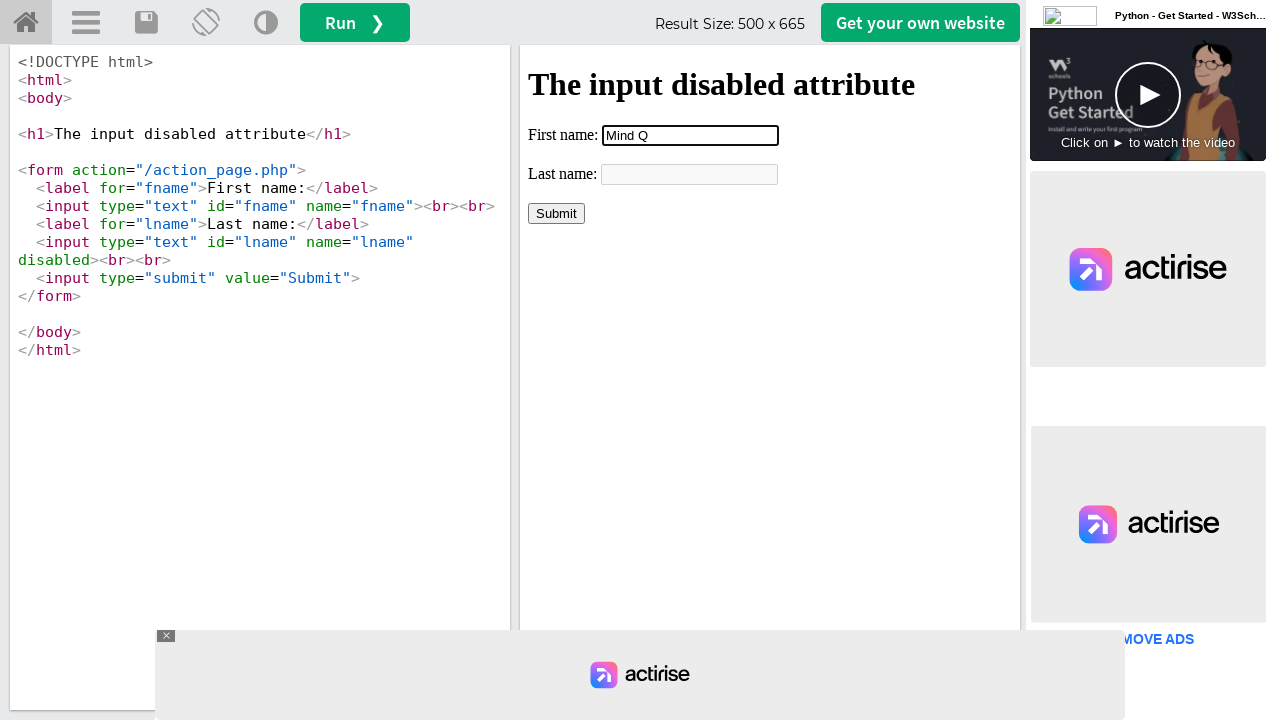

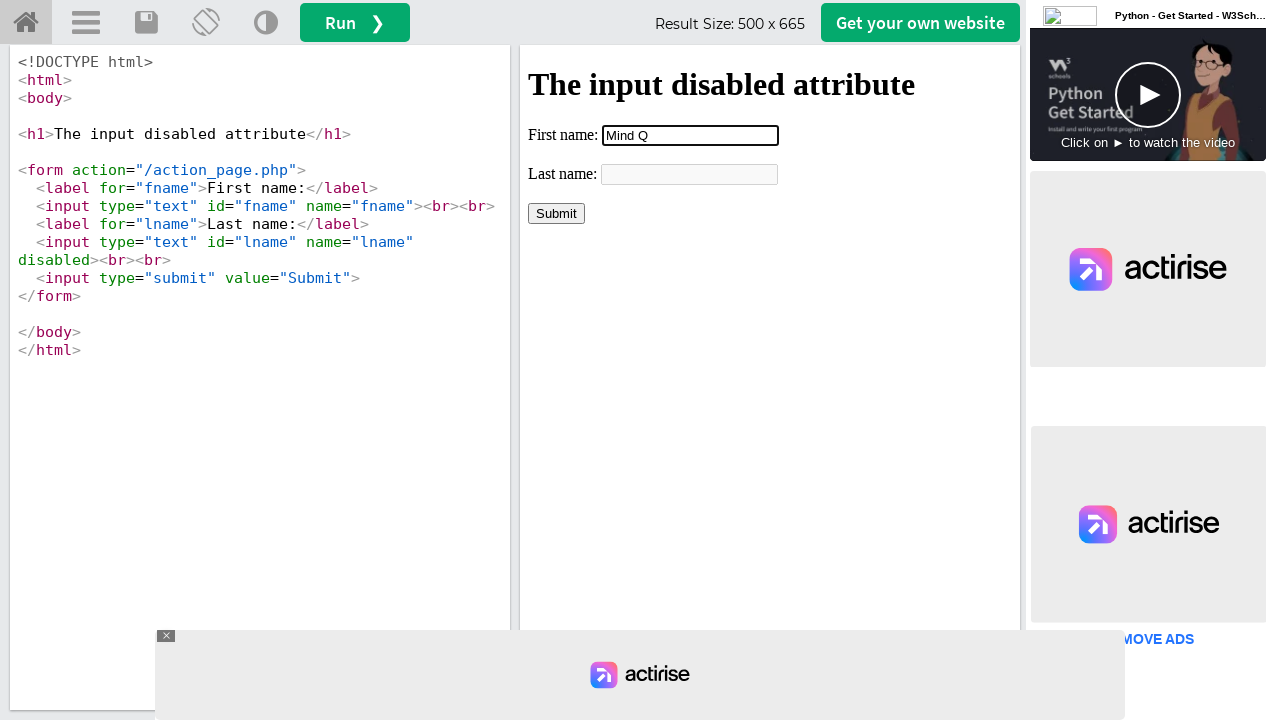